Tests locked out user scenario by attempting login with locked_out_user account, verifying locked out error message

Starting URL: https://www.saucedemo.com/

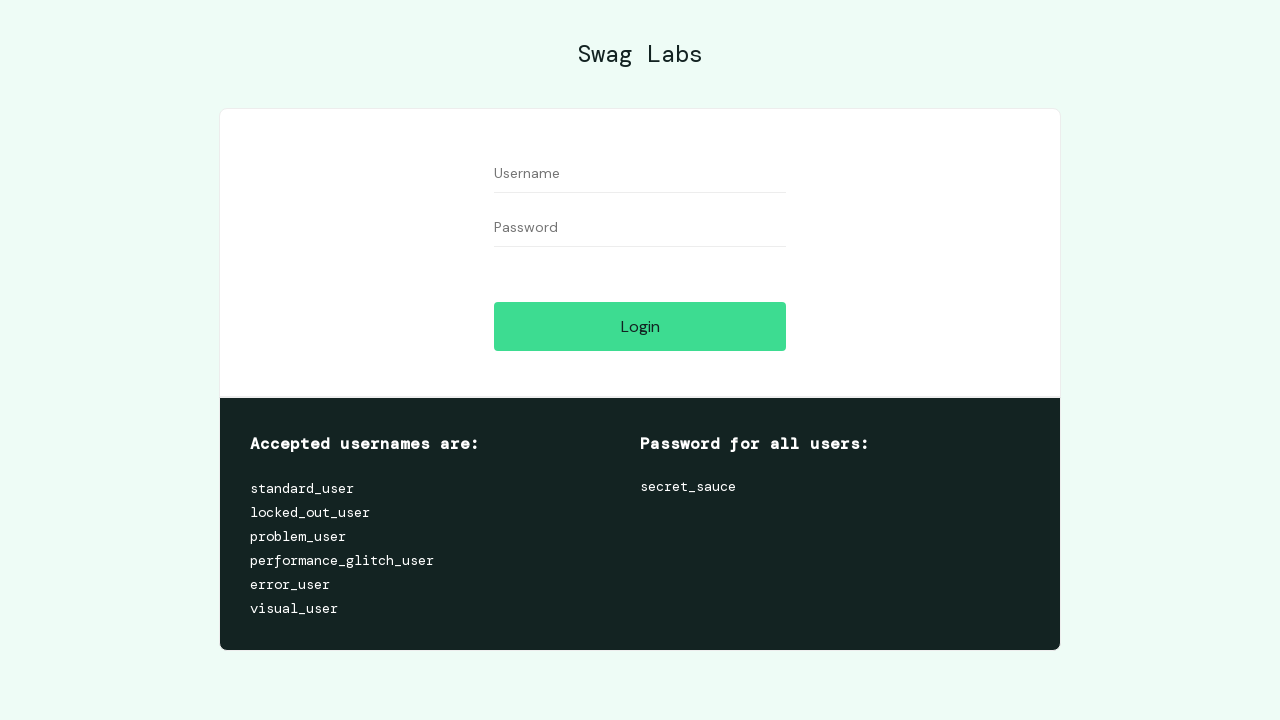

Filled username field with 'locked_out_user' on #user-name
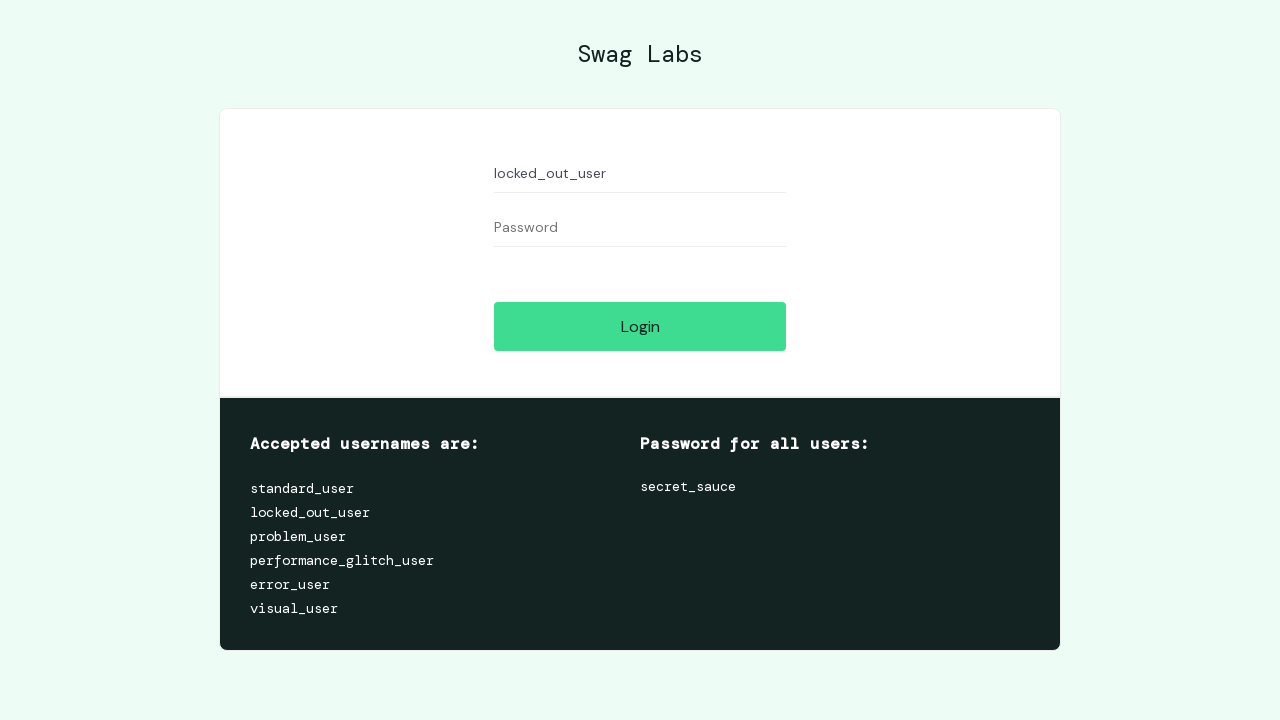

Filled password field with 'secret_sauce' on #password
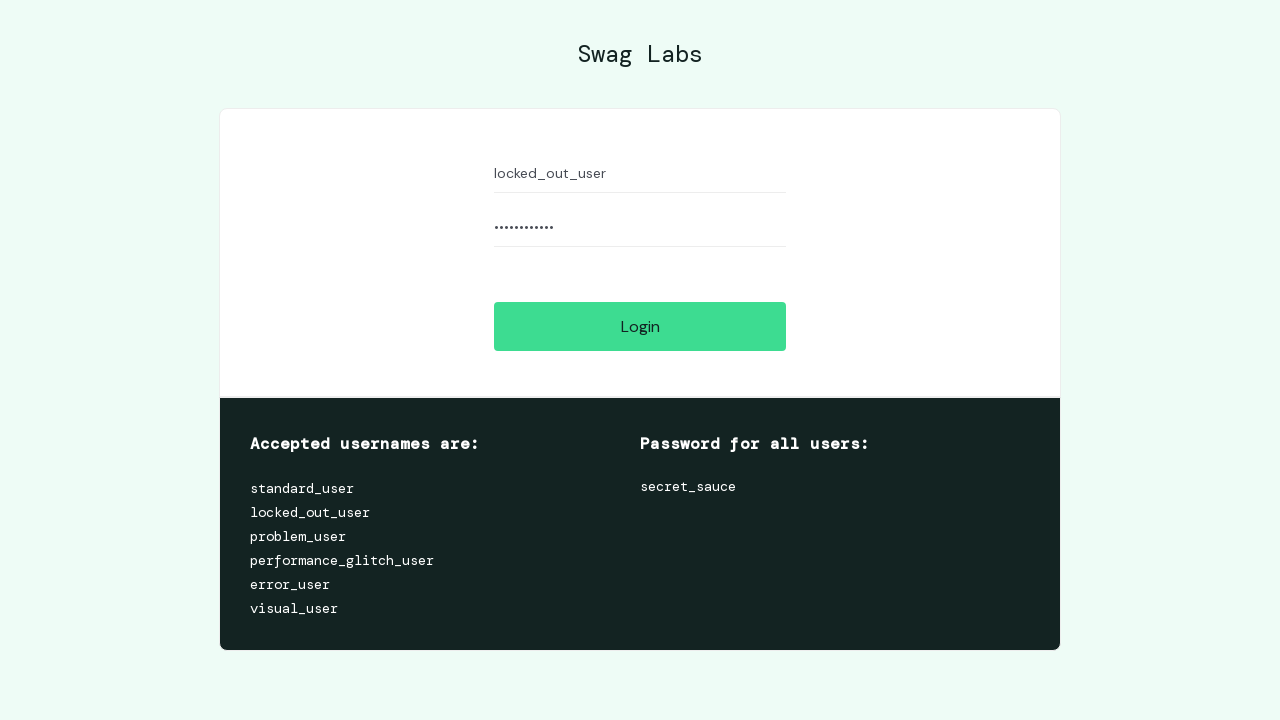

Clicked login button at (640, 326) on #login-button
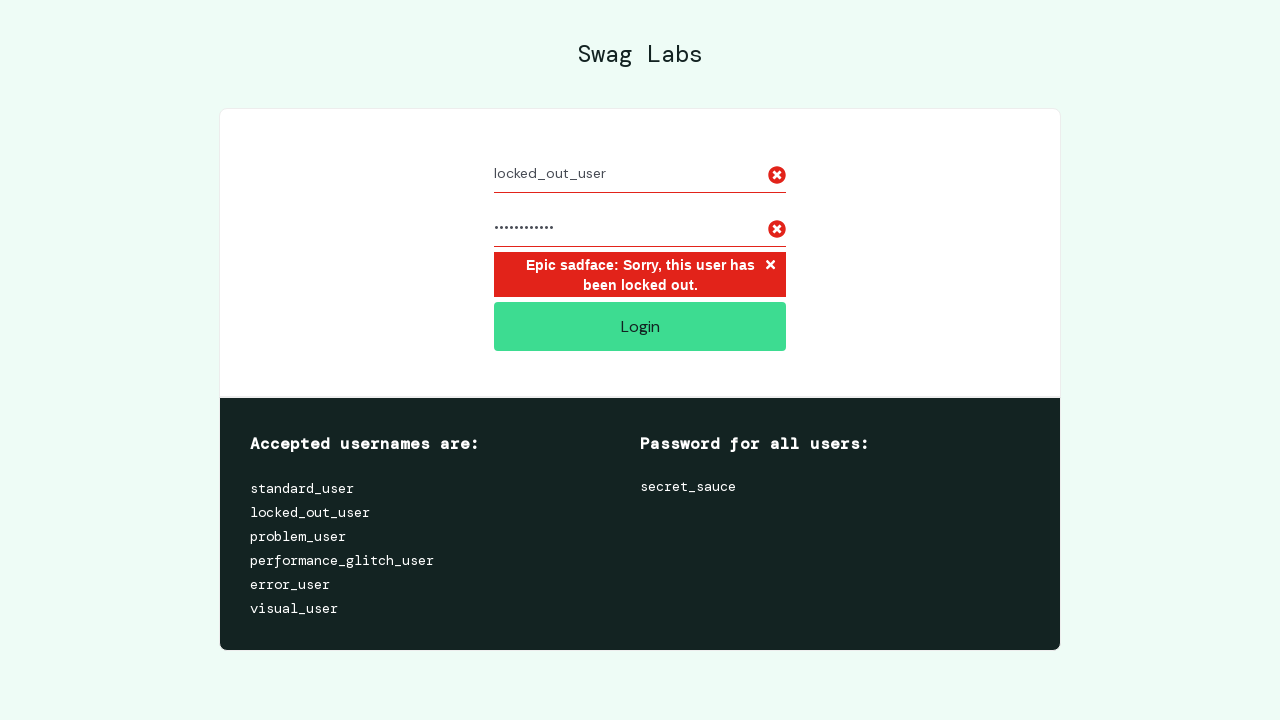

Located locked out error message element
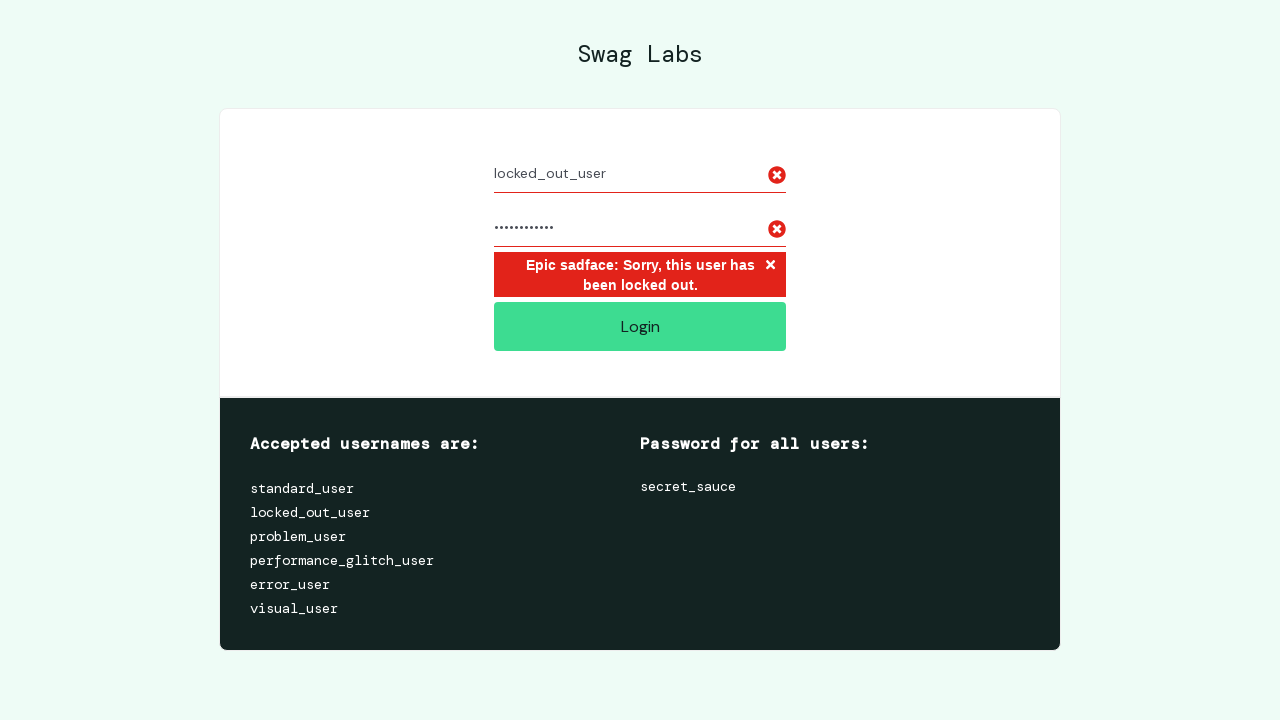

Verified locked out error message is displayed correctly
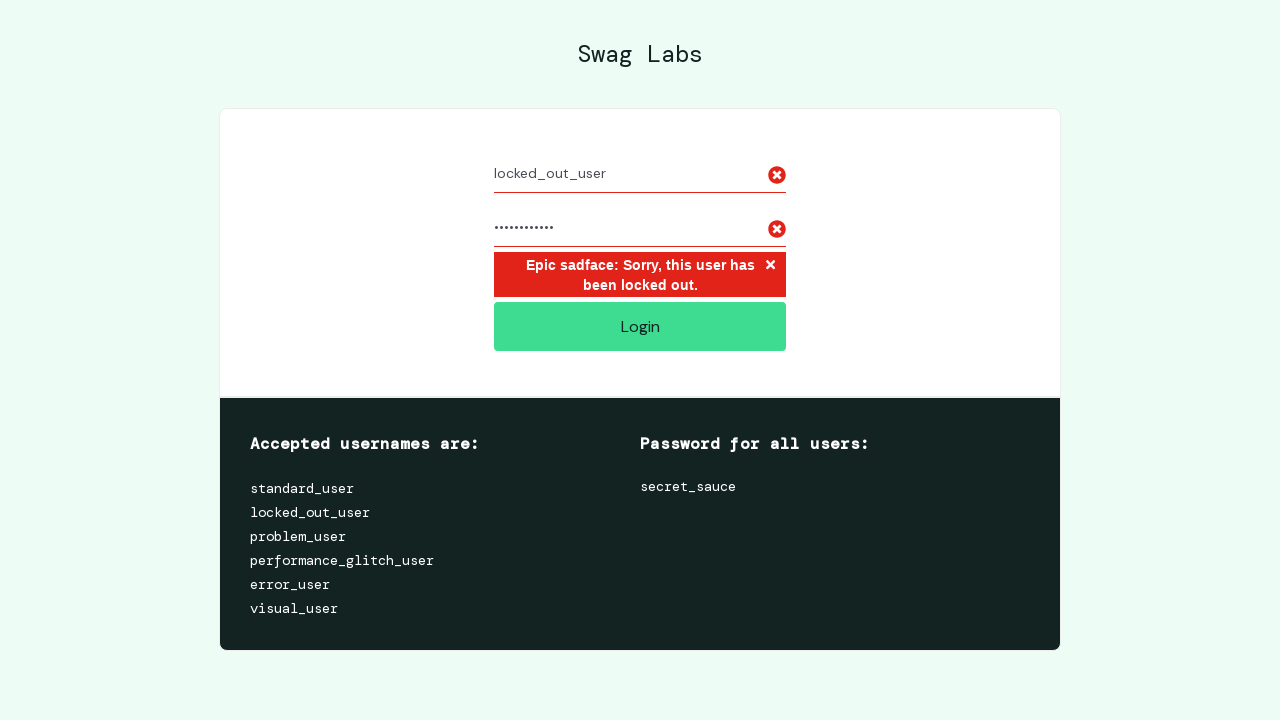

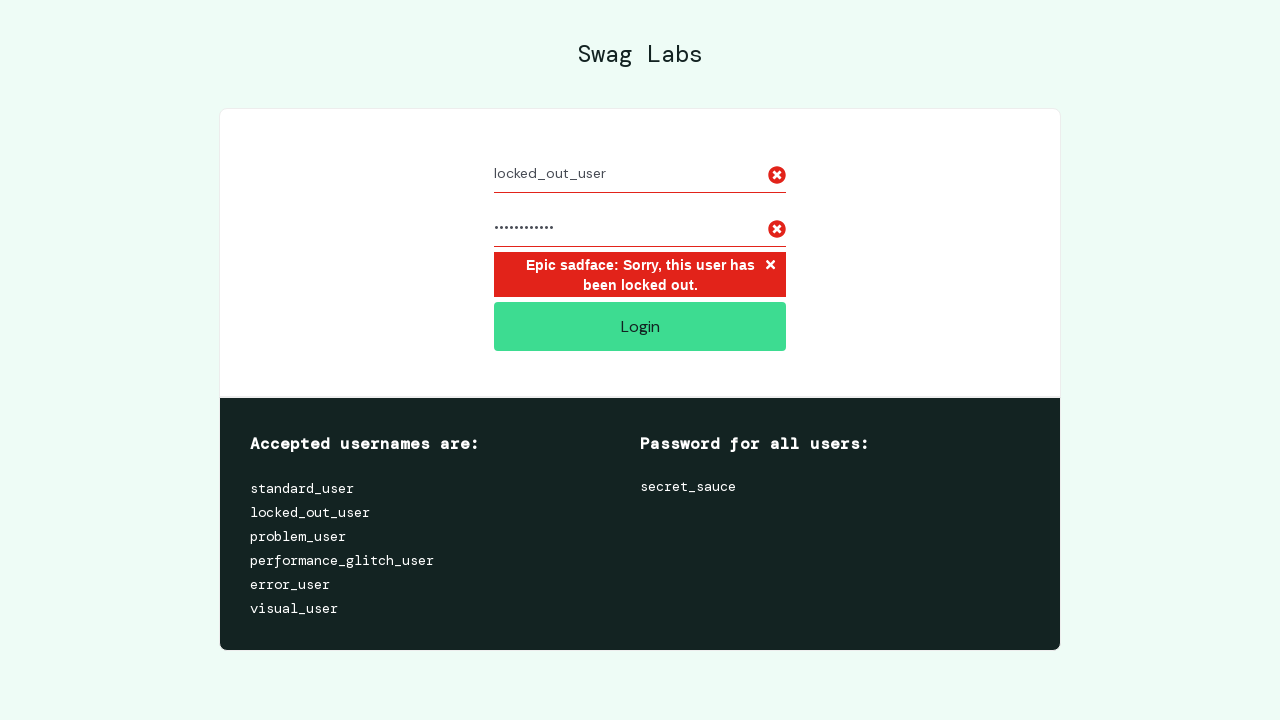